Navigates to SaaSworthy website, scrolls down to view content, and interacts with product links and buttons

Starting URL: https://www.saasworthy.com/

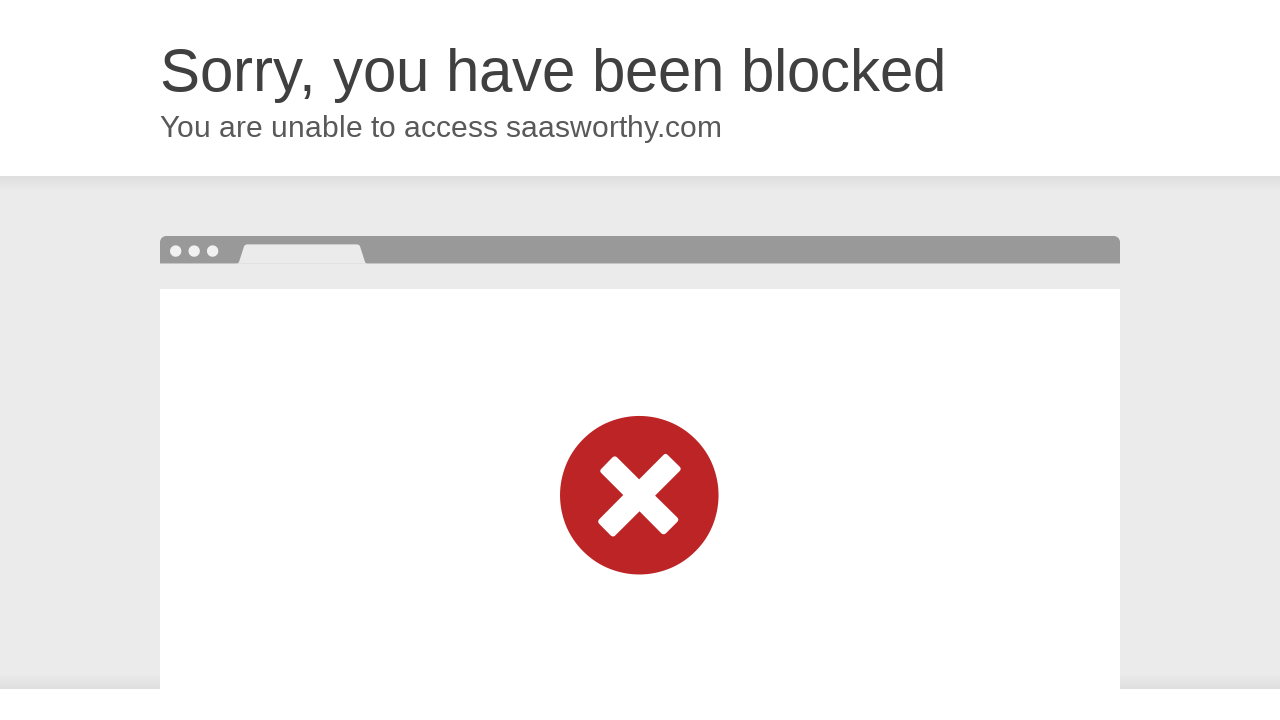

Navigated to SaaSworthy website
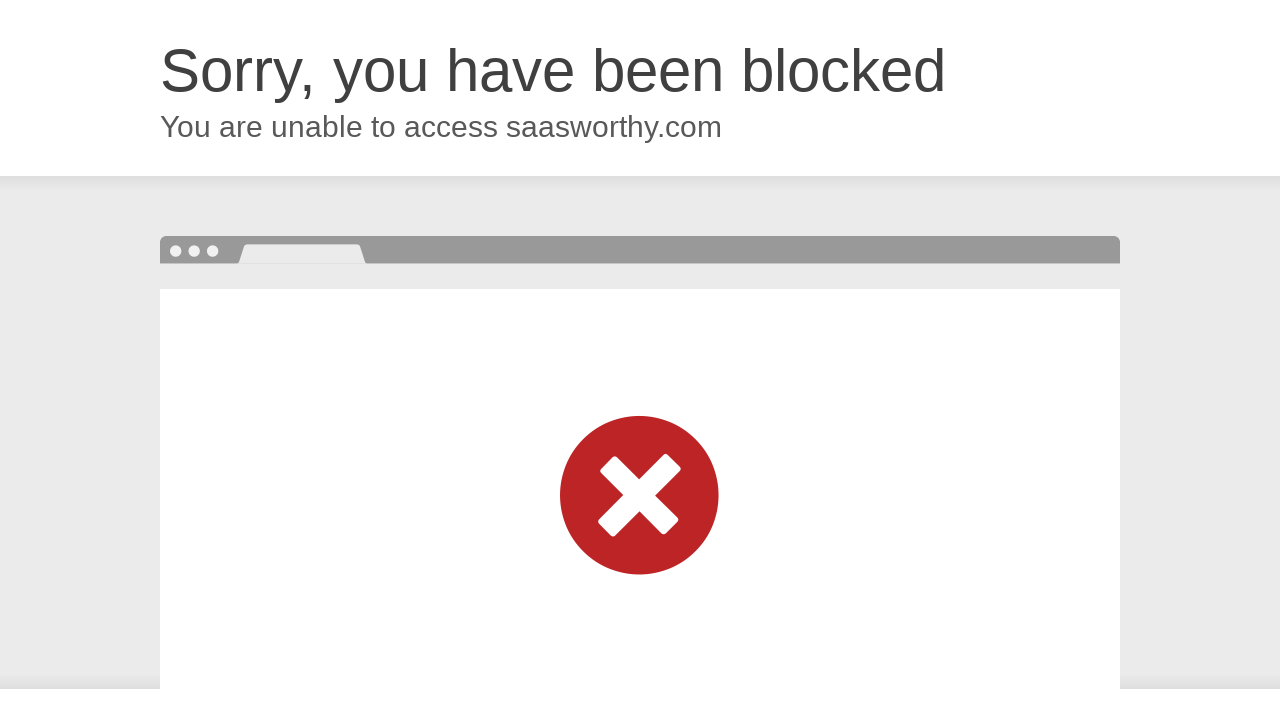

Scrolled down 1400 pixels to view content
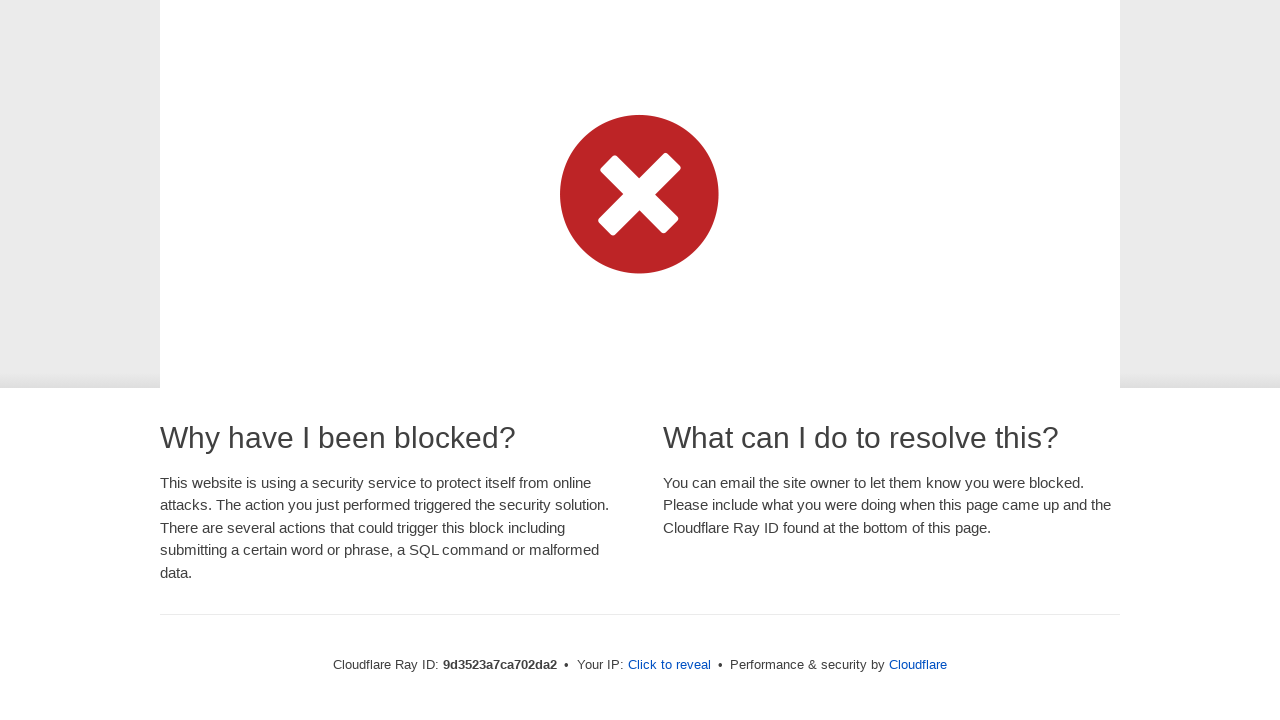

Located all product links in the section
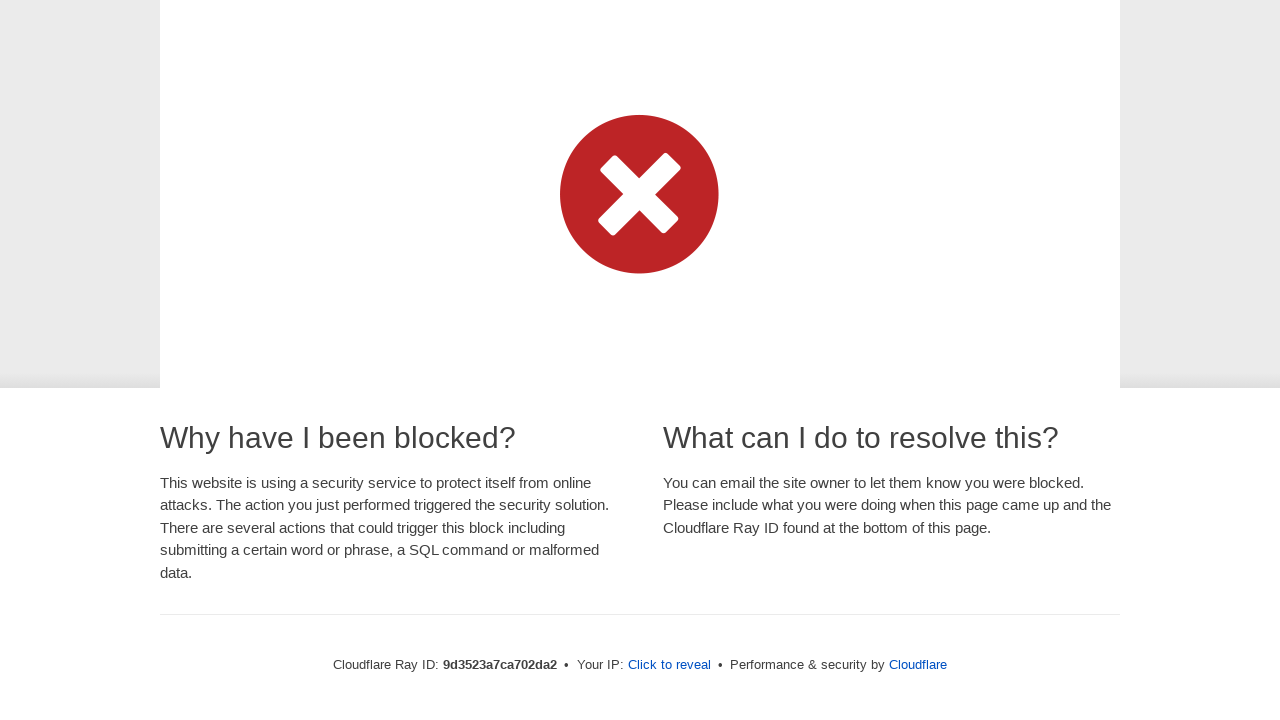

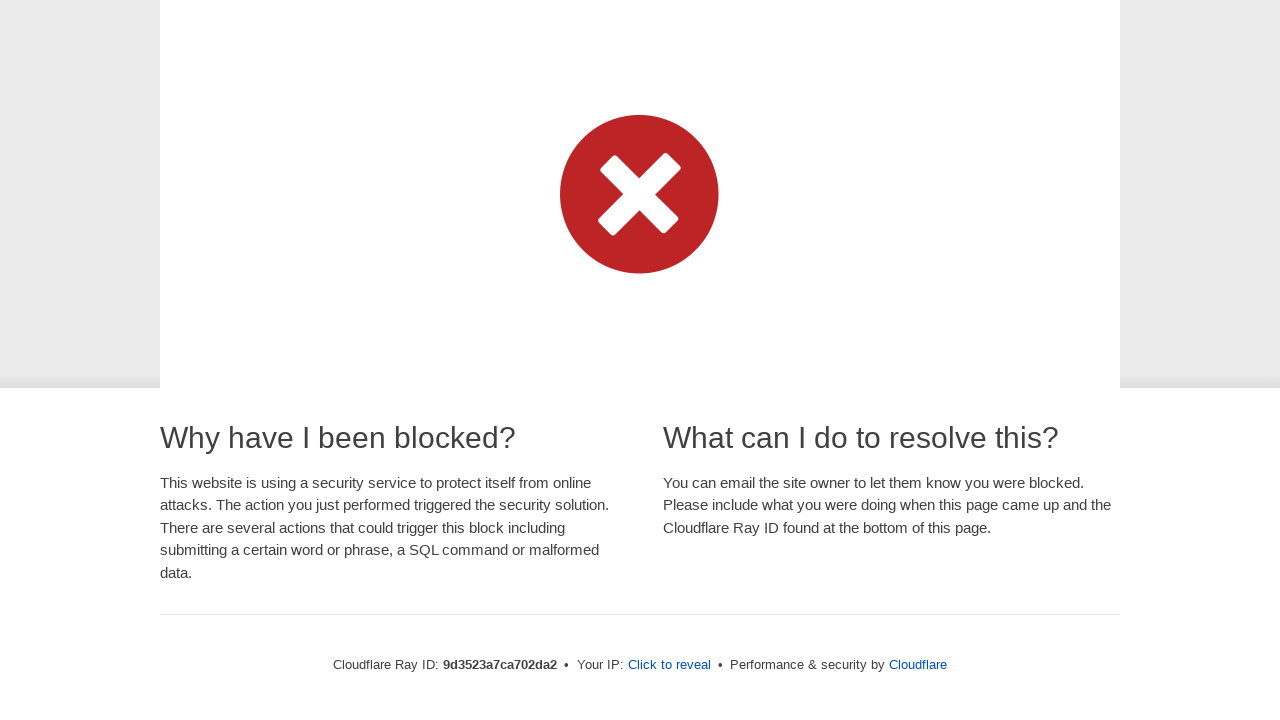